Tests hover functionality by moving the mouse cursor over the h1 heading element on the page

Starting URL: https://testeroprogramowania.github.io/selenium/basics.html

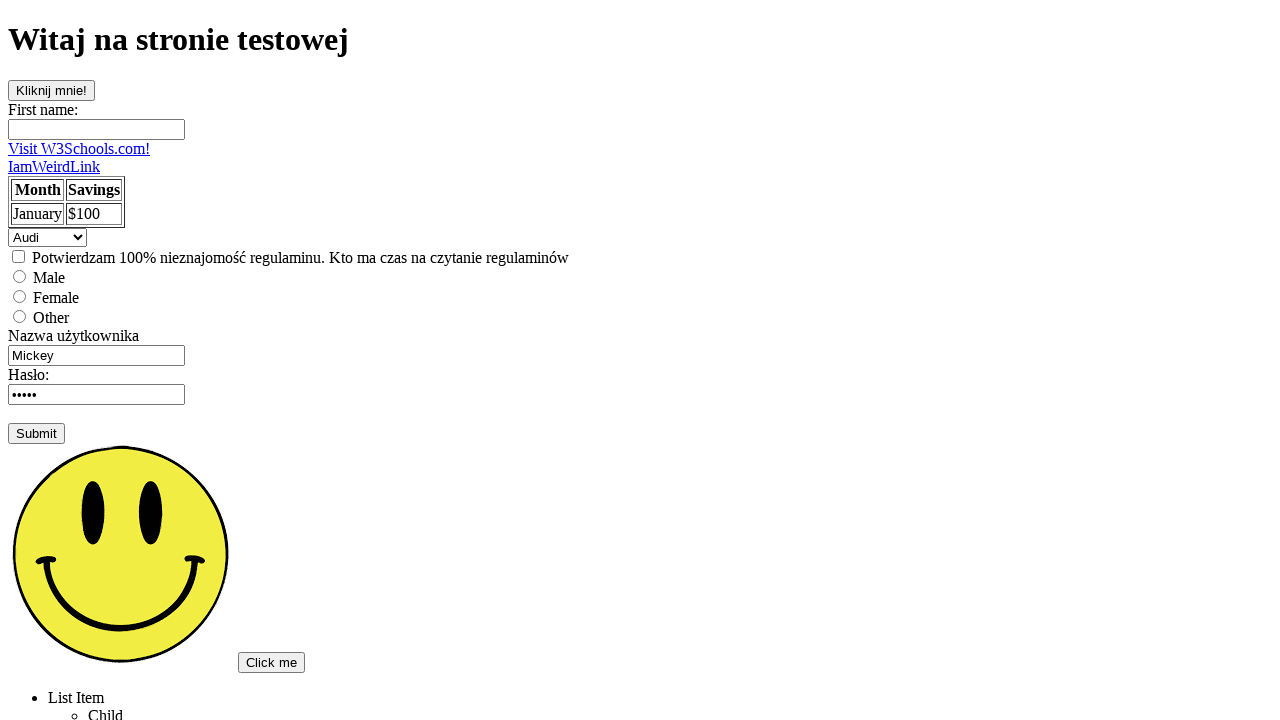

Located the h1 heading element
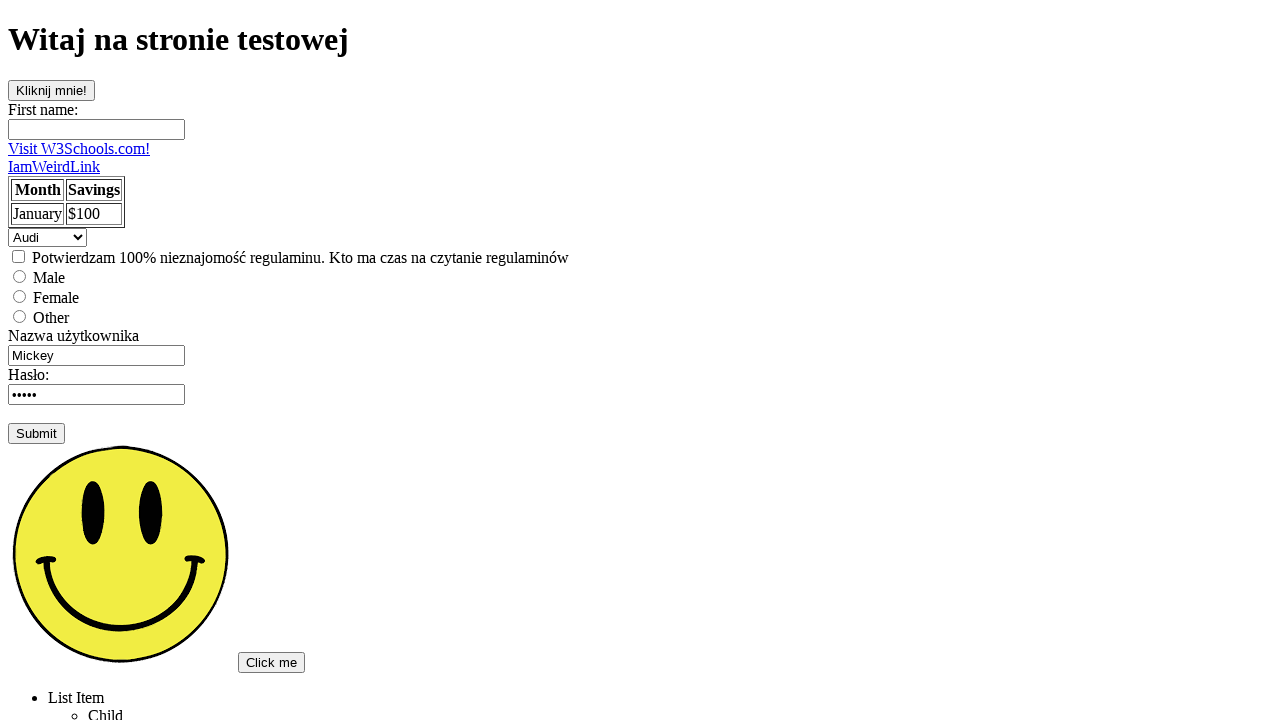

Hovered over the h1 heading element at (640, 40) on h1
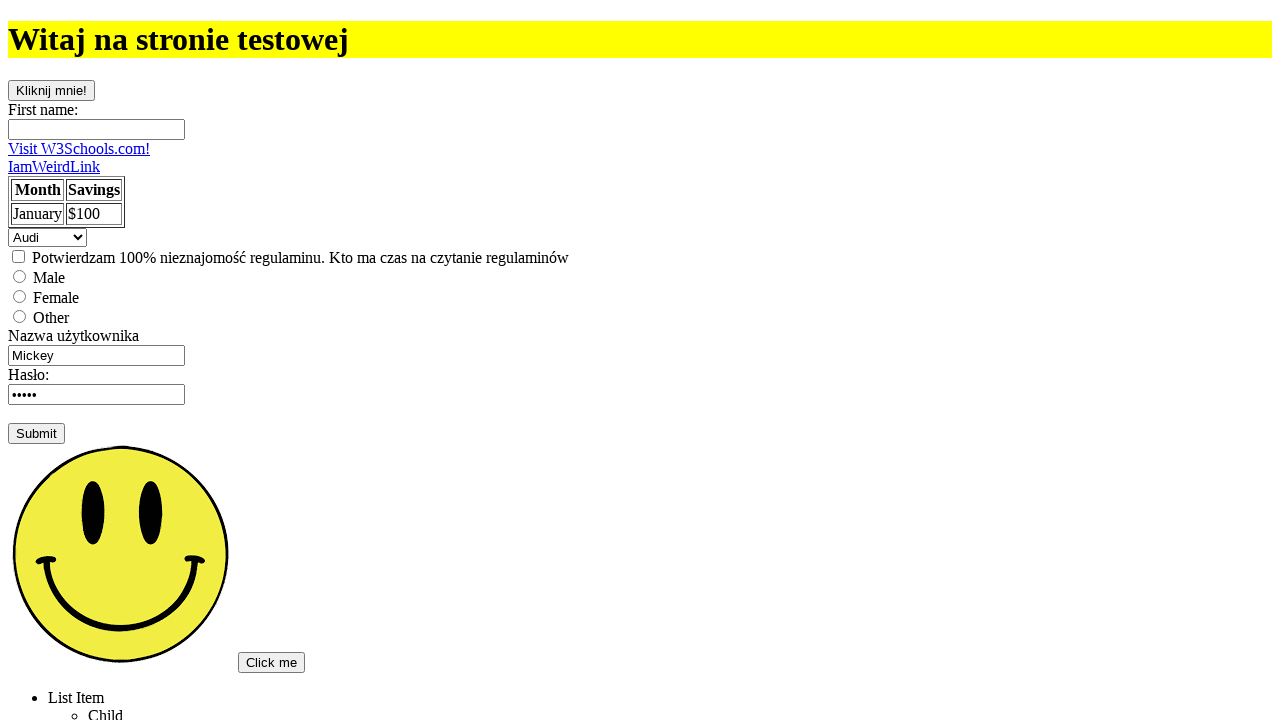

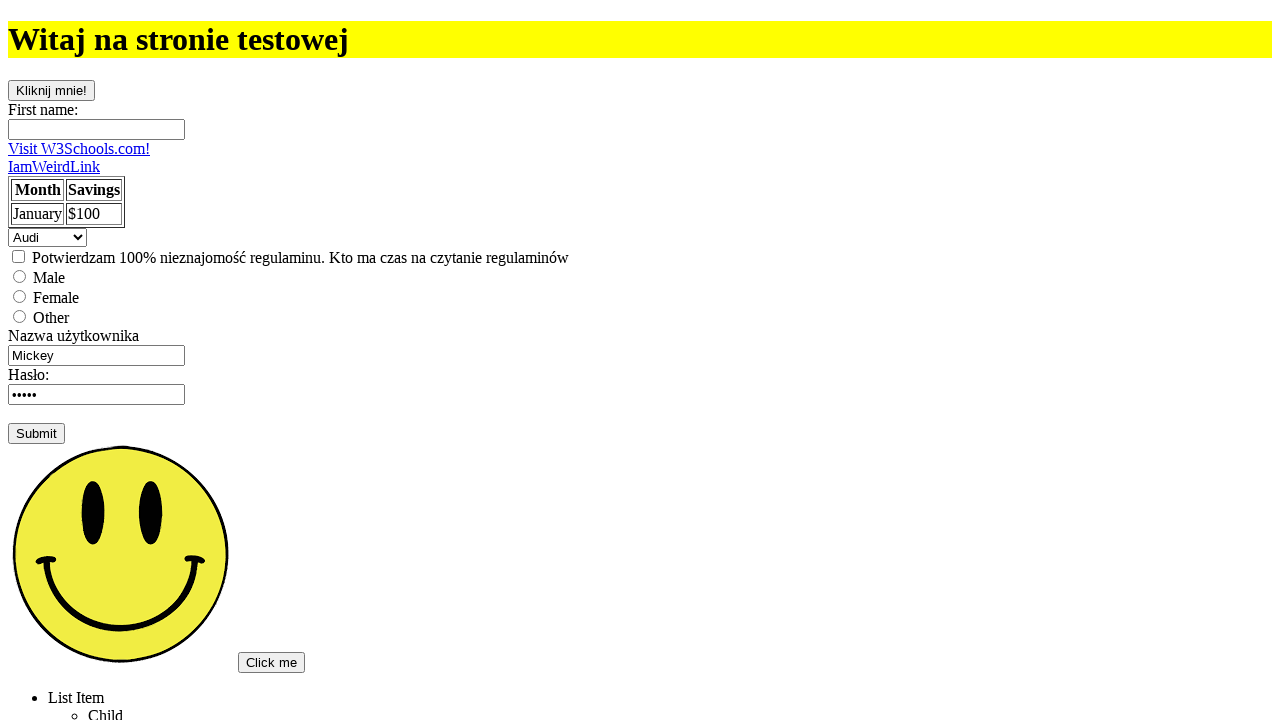